Tests mouse hover interaction by hovering over the third image to reveal a profile link, then clicking to navigate to the user profile page

Starting URL: https://the-internet.herokuapp.com/hovers

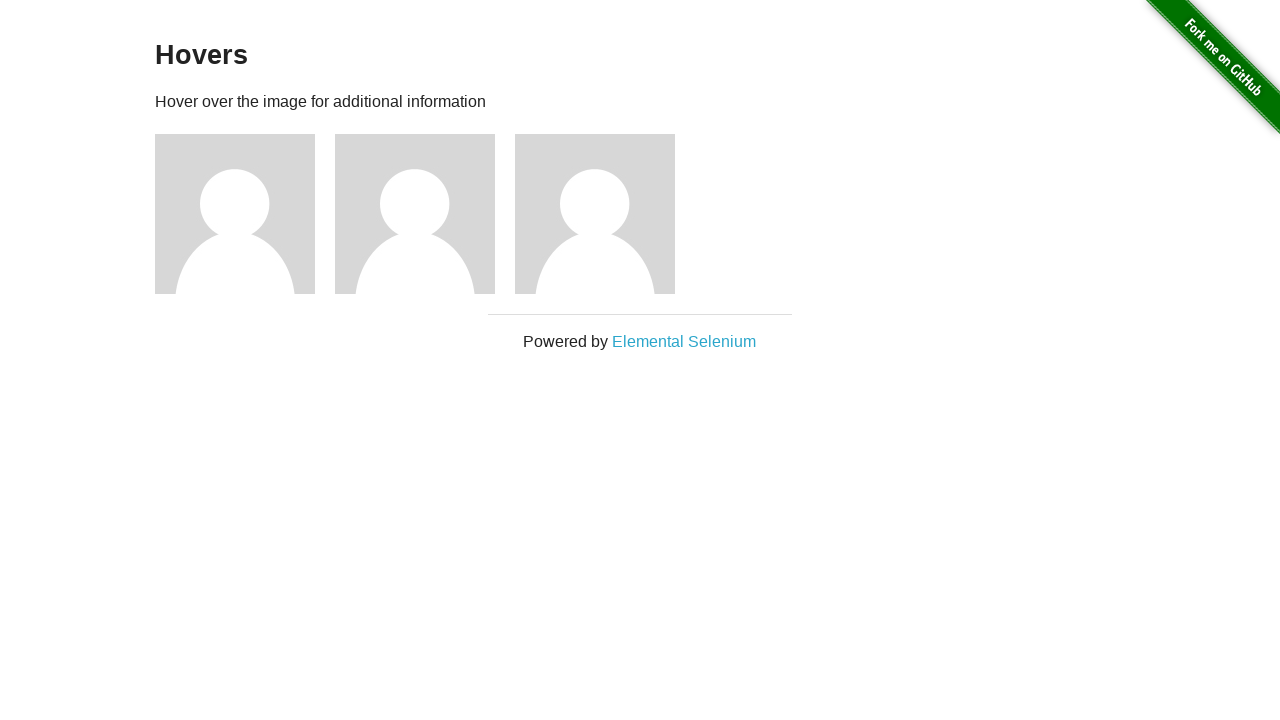

Hovered over the third image to reveal profile link at (595, 214) on (//div[@class='figure'])[3]//img
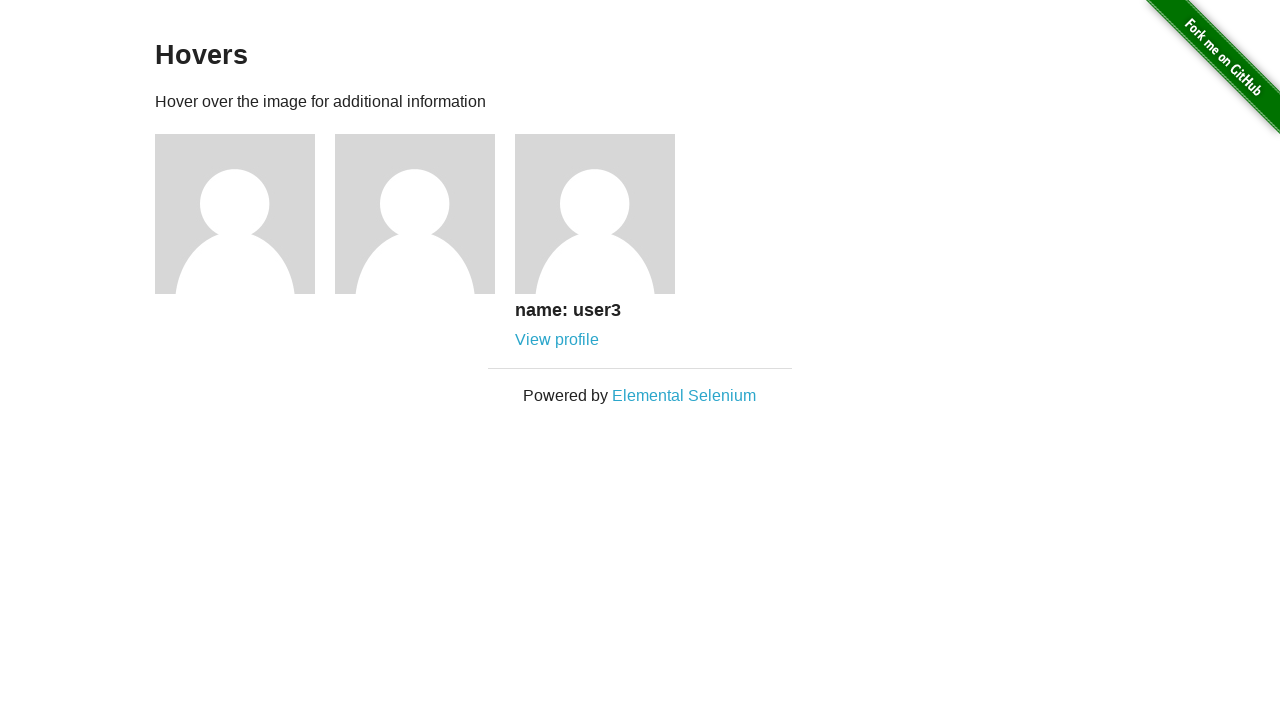

Profile link became visible after hovering
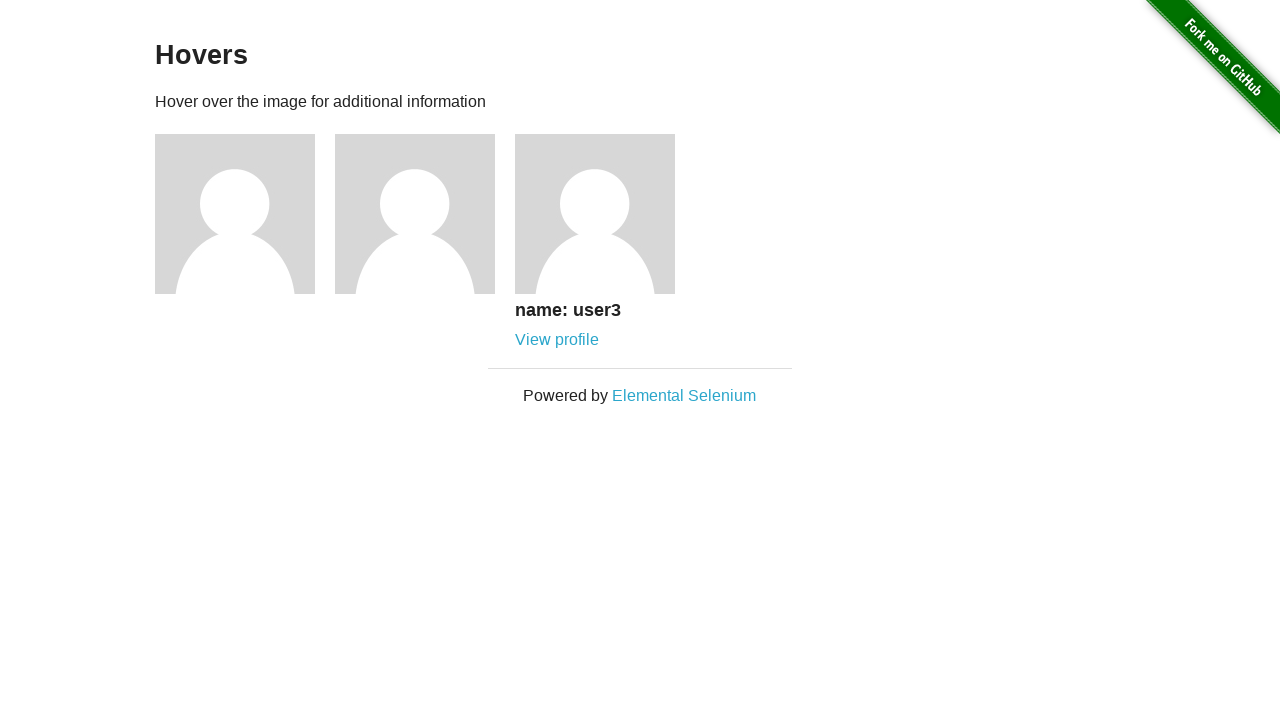

Clicked on 'View profile' link for user 3 at (557, 340) on a[href='/users/3']
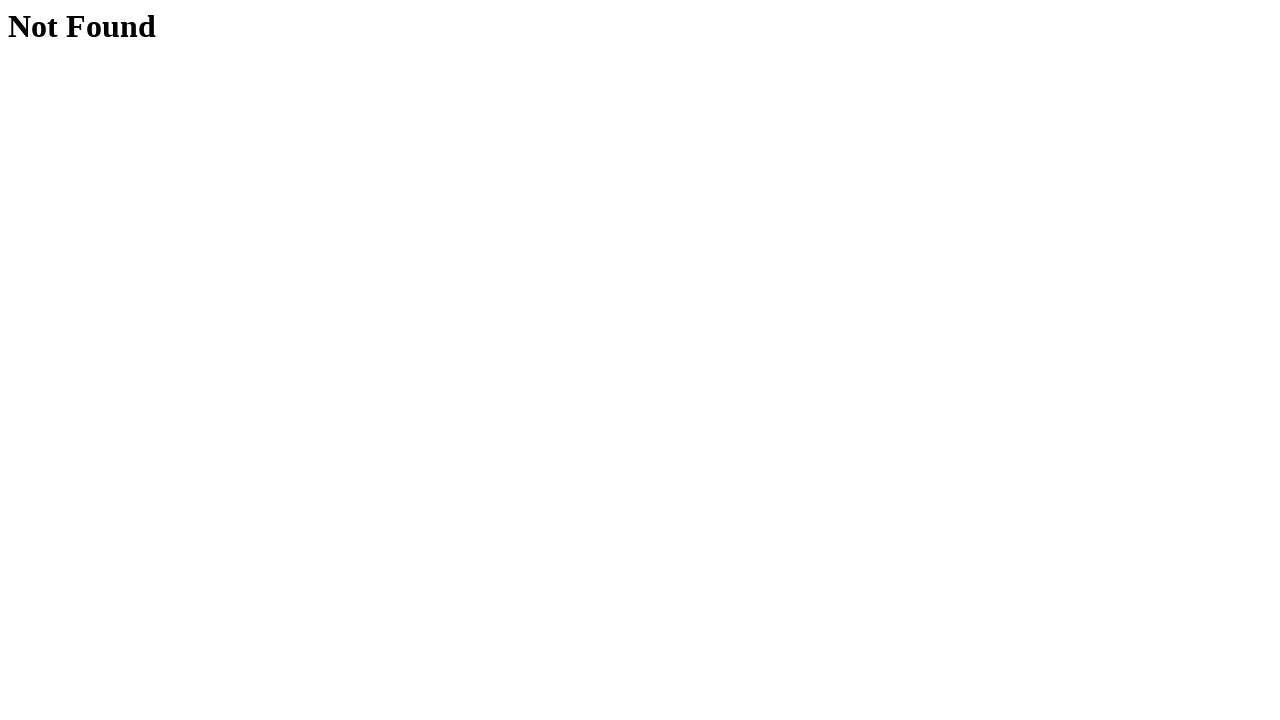

Successfully navigated to user profile page
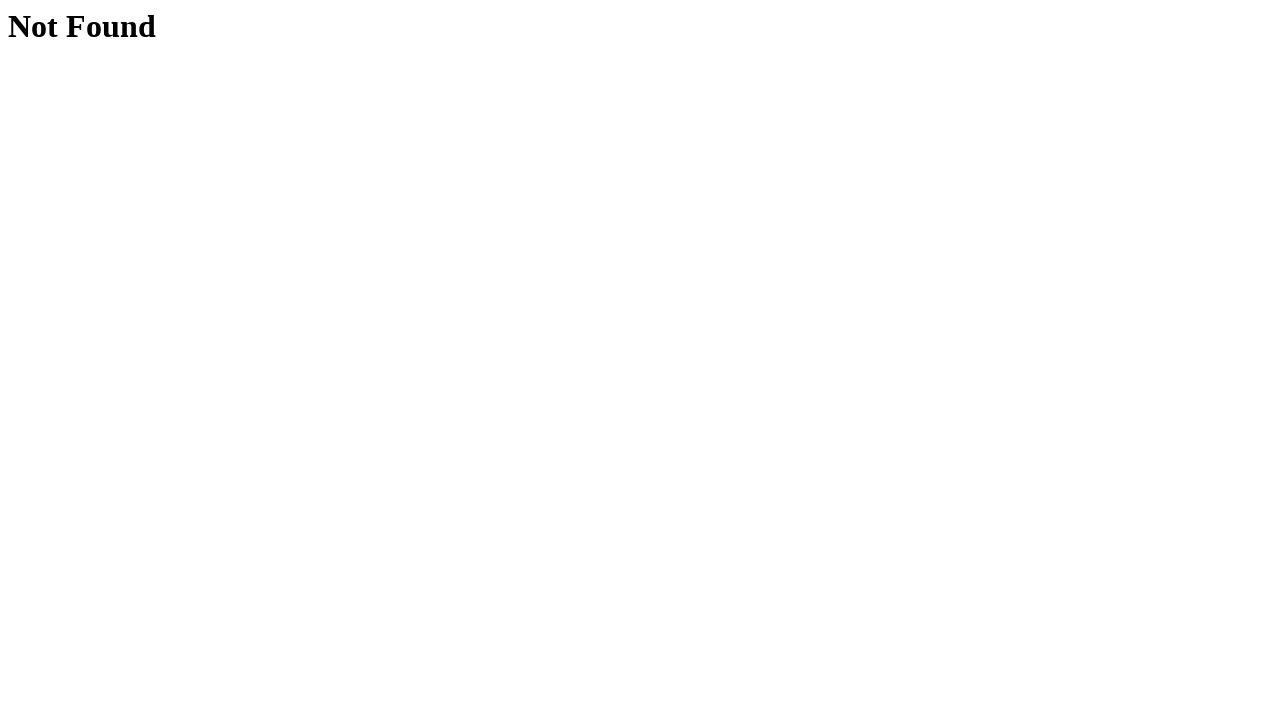

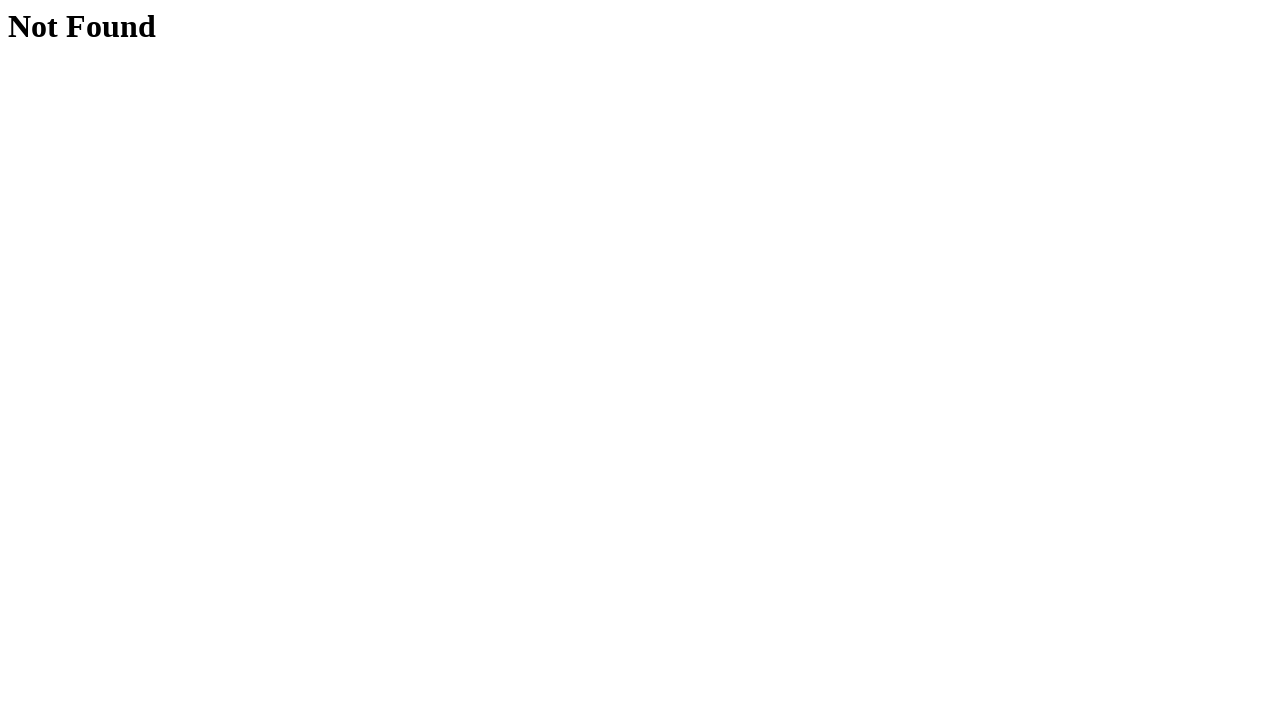